Tests the DemoQA website by clicking on the first card (Elements section), selecting the first menu item (Text Box), and filling in the username field with test data.

Starting URL: https://demoqa.com/

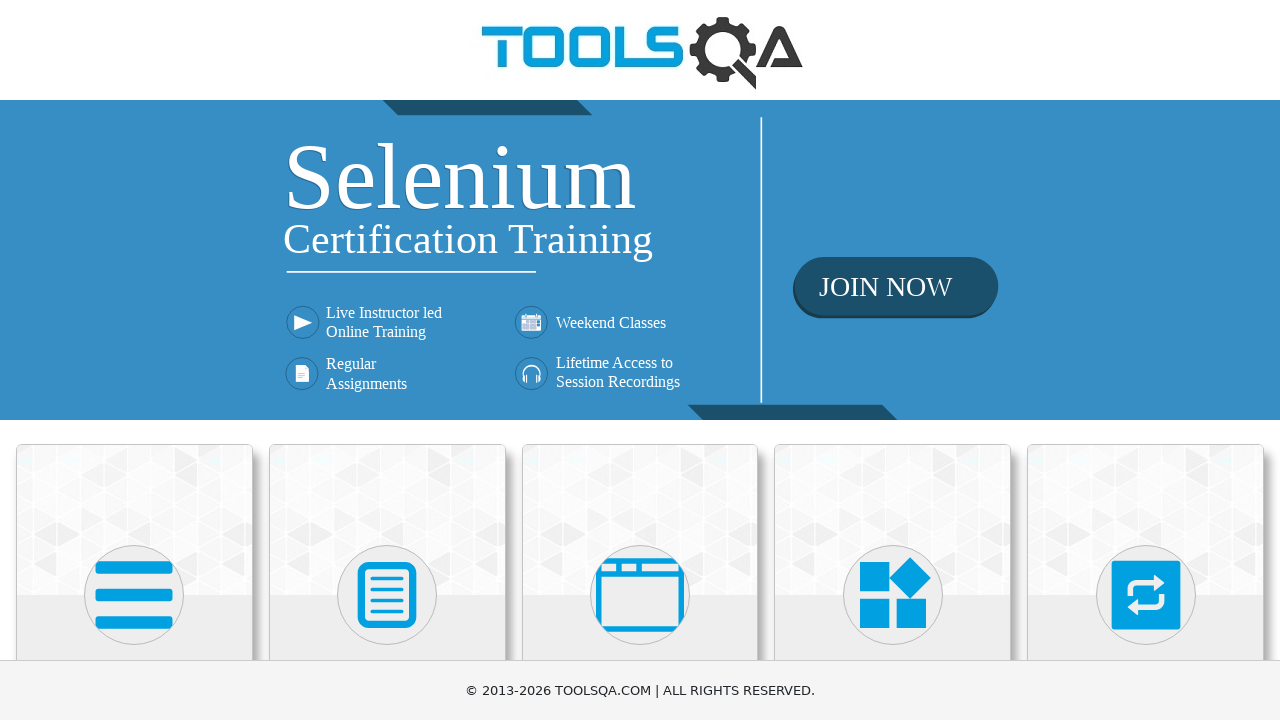

Waited for first card (Elements section) to load
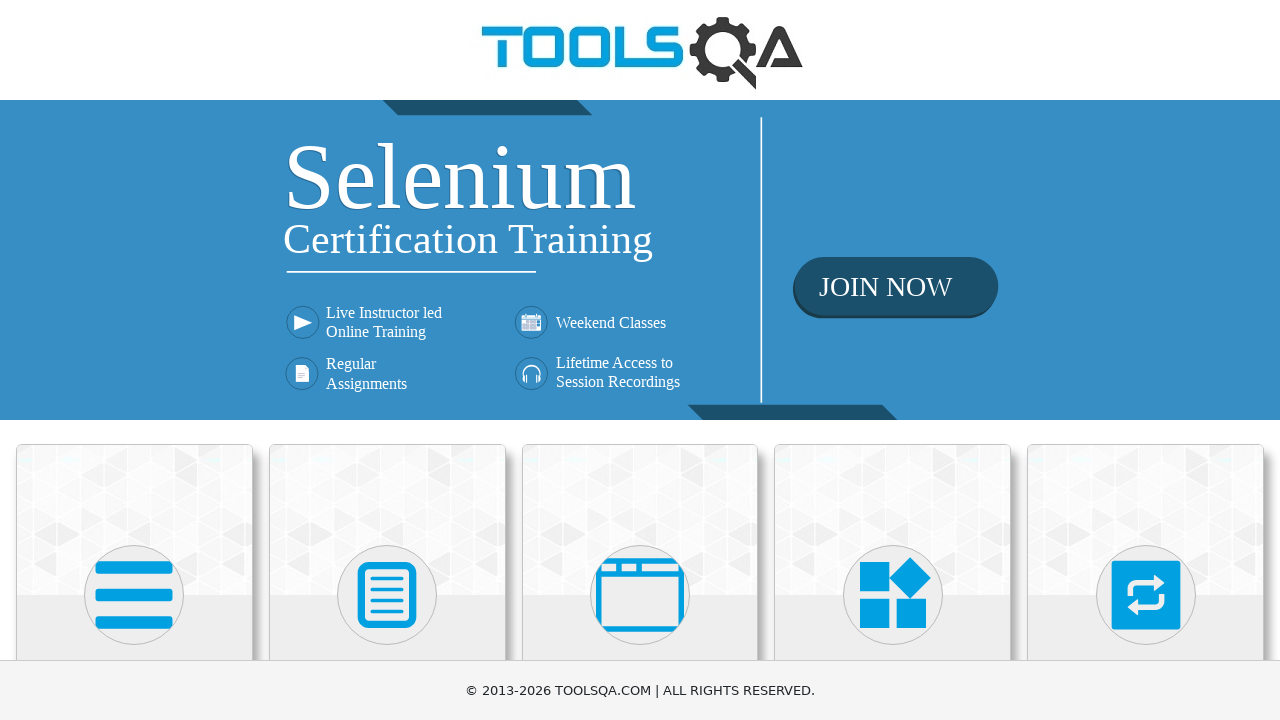

Clicked on the first card (Elements section) at (134, 520) on xpath=(//*[@class='card mt-4 top-card'])[1]
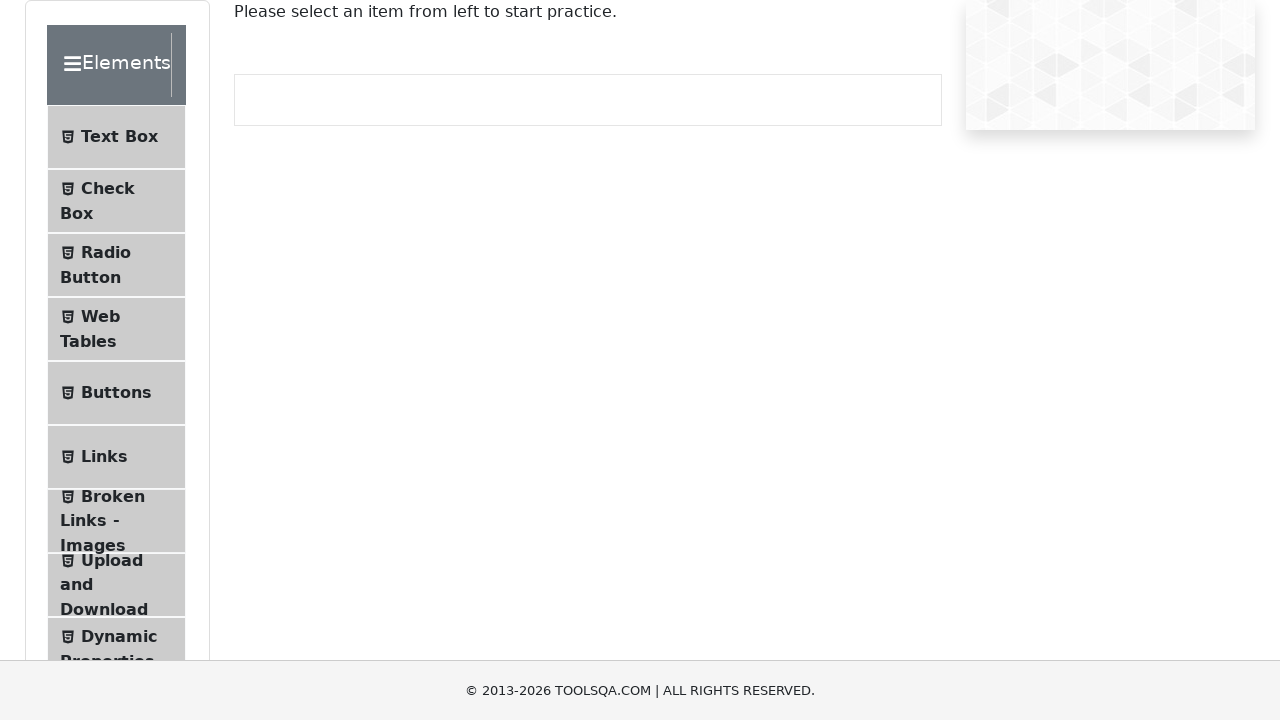

Clicked on the first menu item (Text Box) at (116, 137) on xpath=//*[@id='item-0'][1]
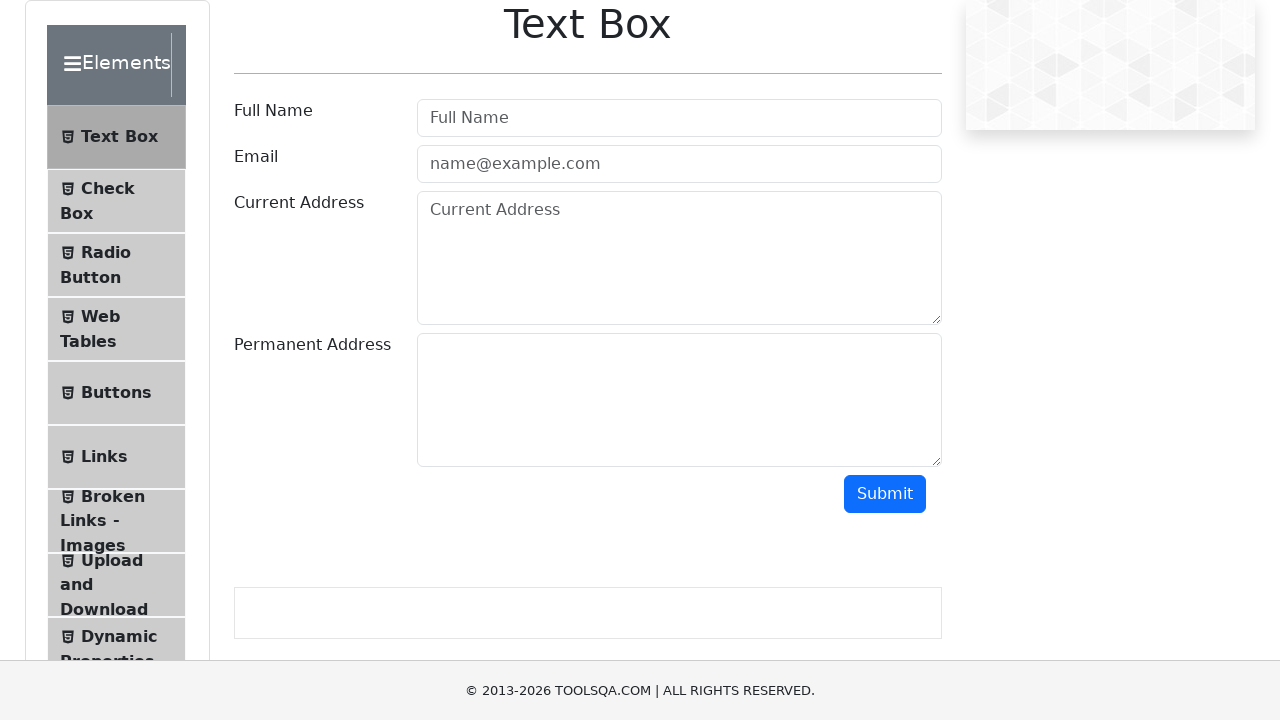

Filled username field with 'myname is TestUser2024' on #userName
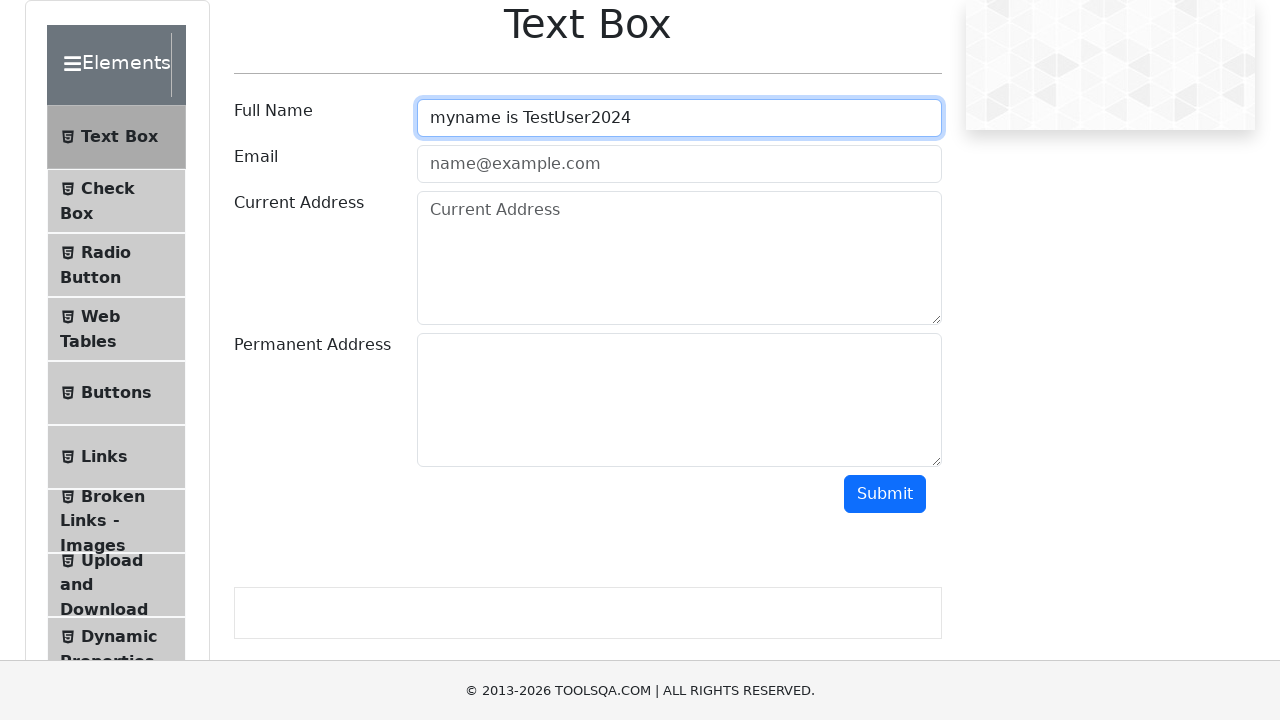

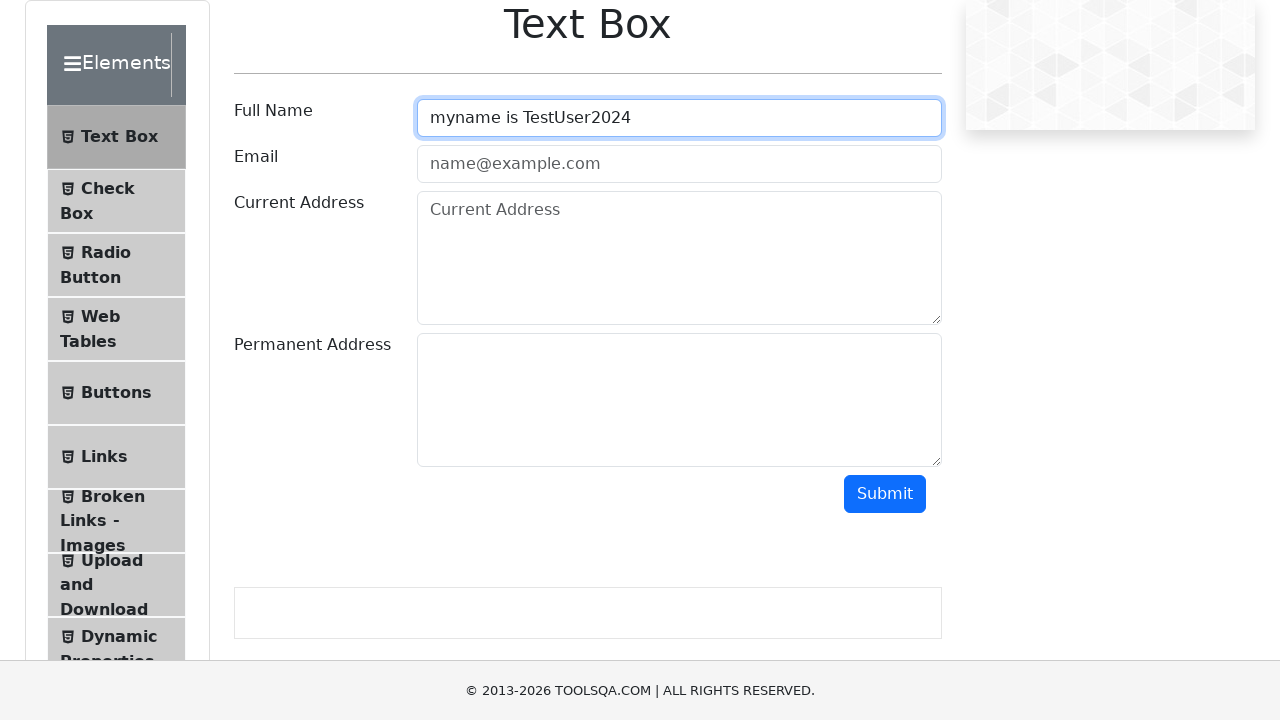